Tests clicking a link and verifying navigation to a new page with correct URL and heading

Starting URL: https://kristinek.github.io/site/examples/actions

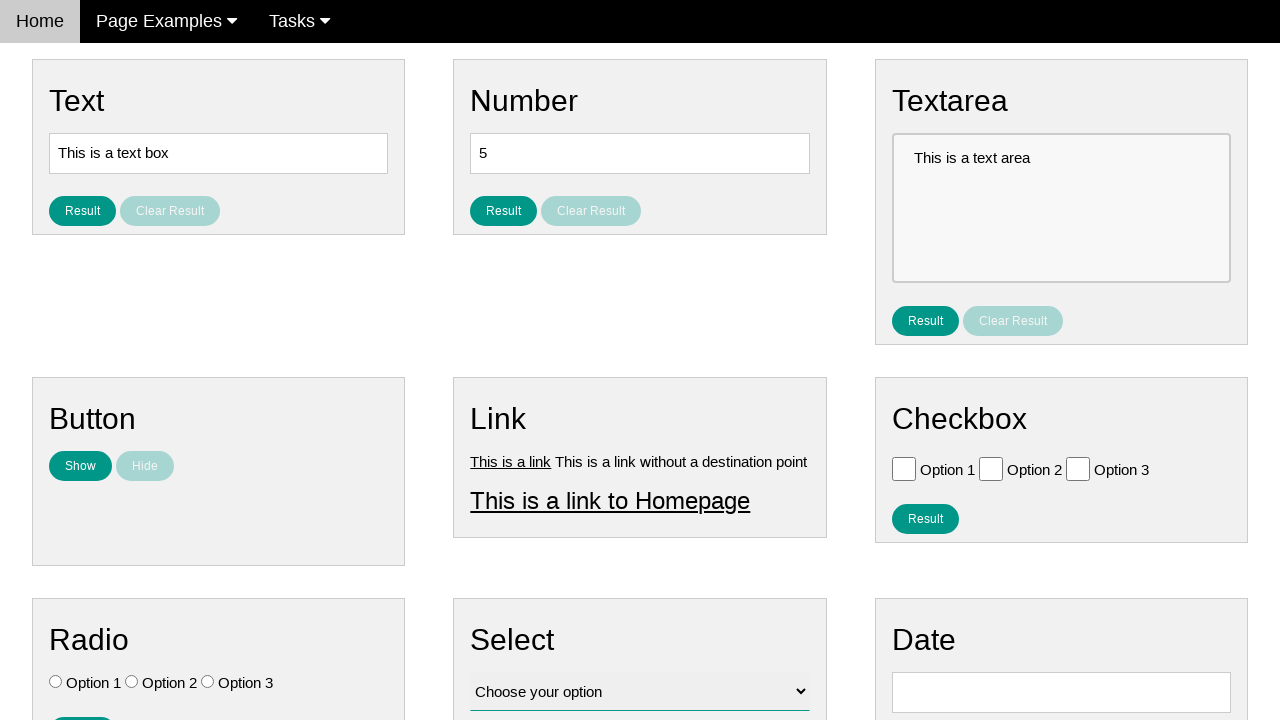

Verified correct starting URL
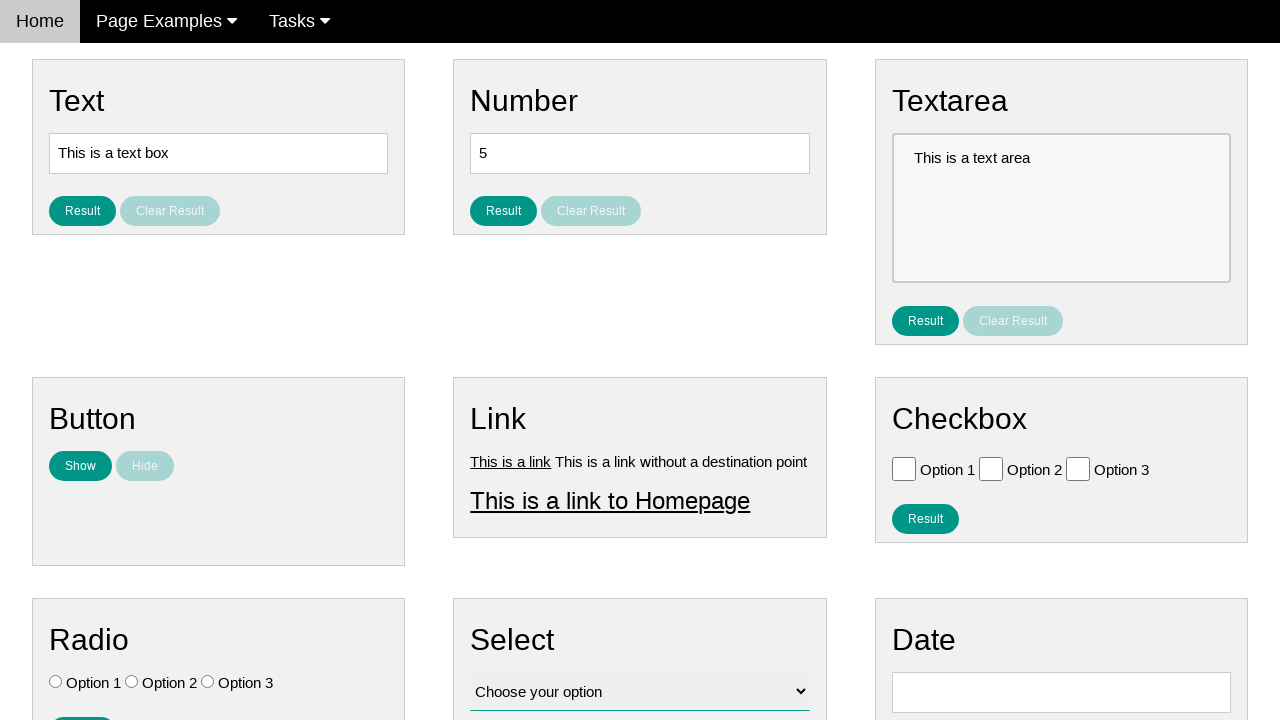

Clicked link1 element at (511, 461) on #link1
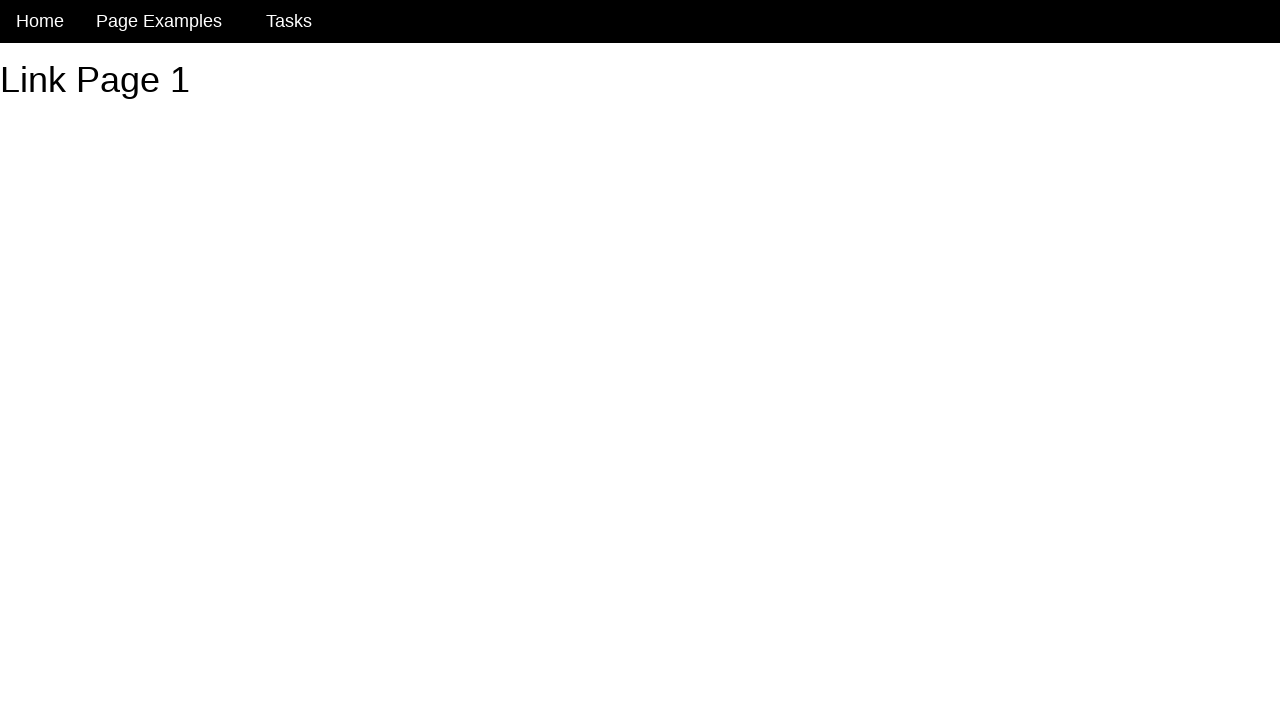

Verified heading text is 'Link Page 1'
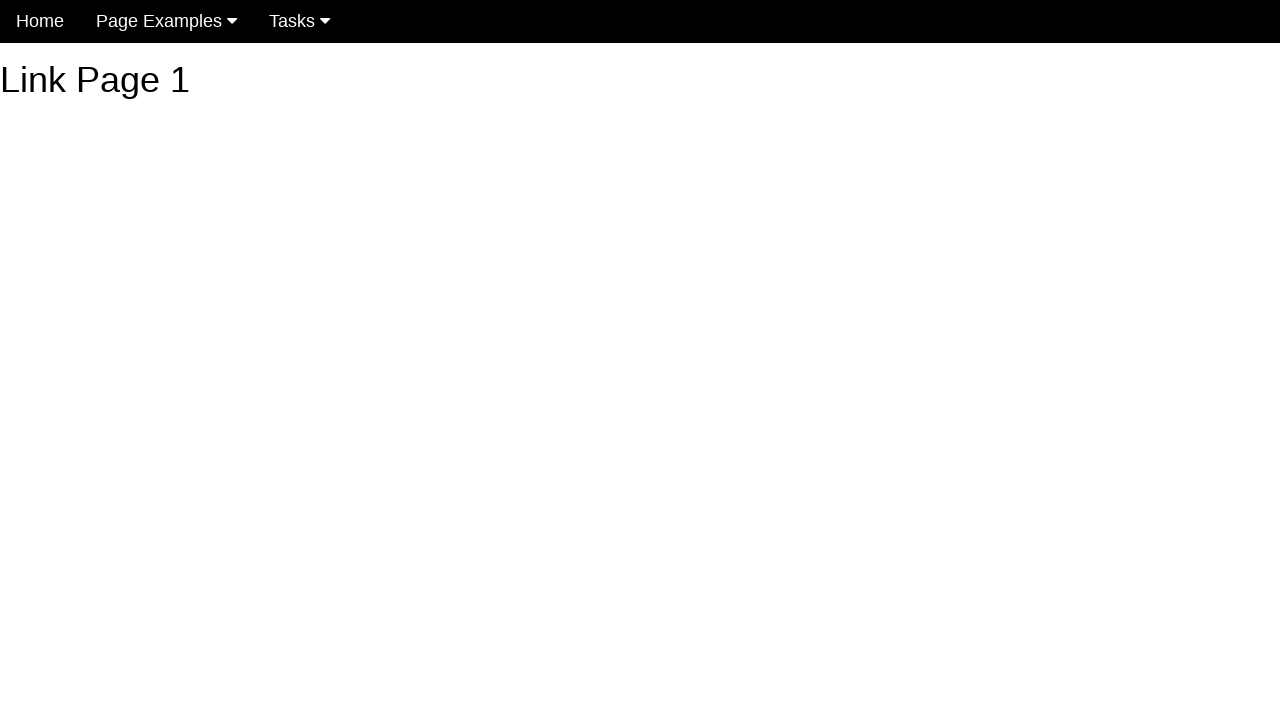

Verified navigation to link1 page URL
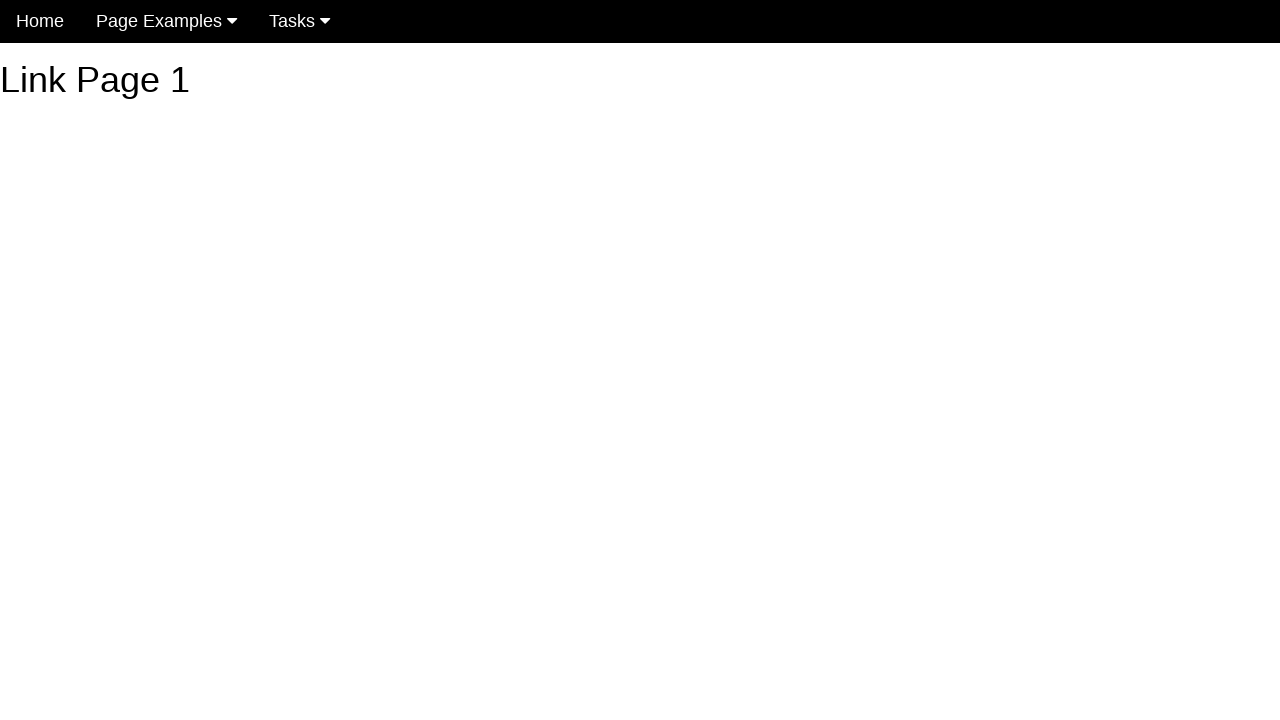

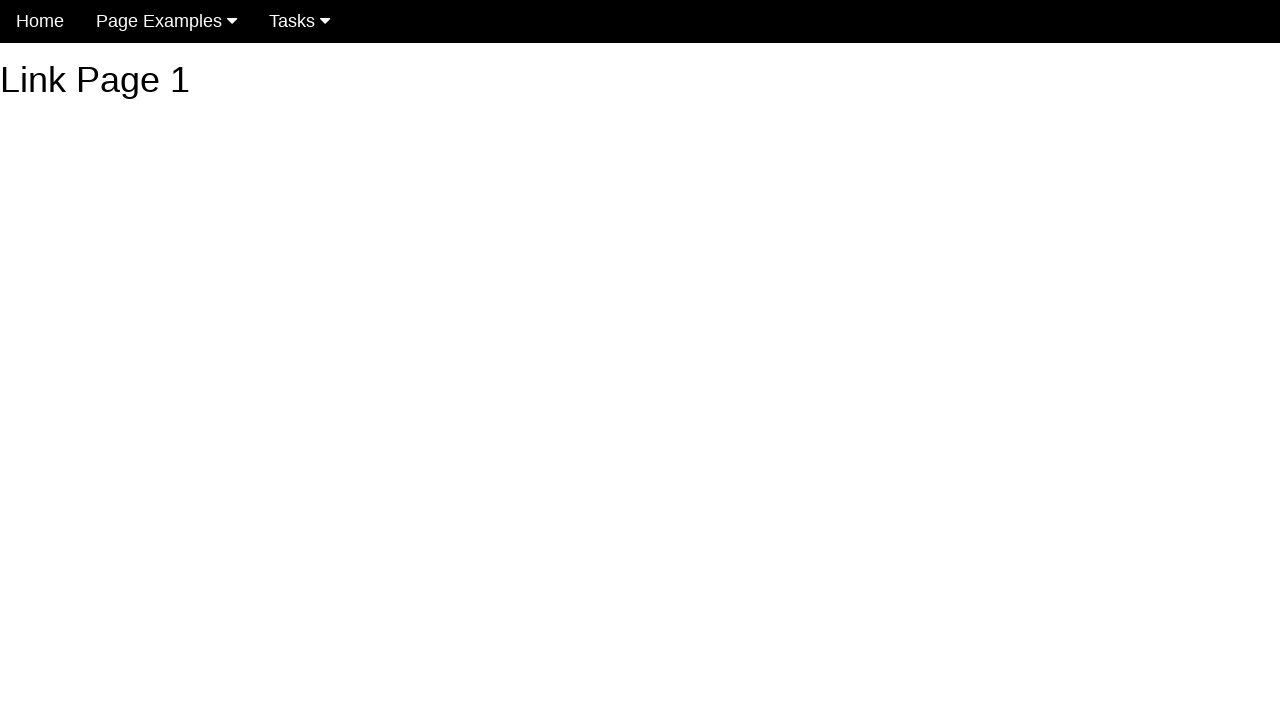